Tests keyboard action by typing a search query into the search box and pressing Enter to submit the search

Starting URL: https://ecommerce-playground.lambdatest.io/

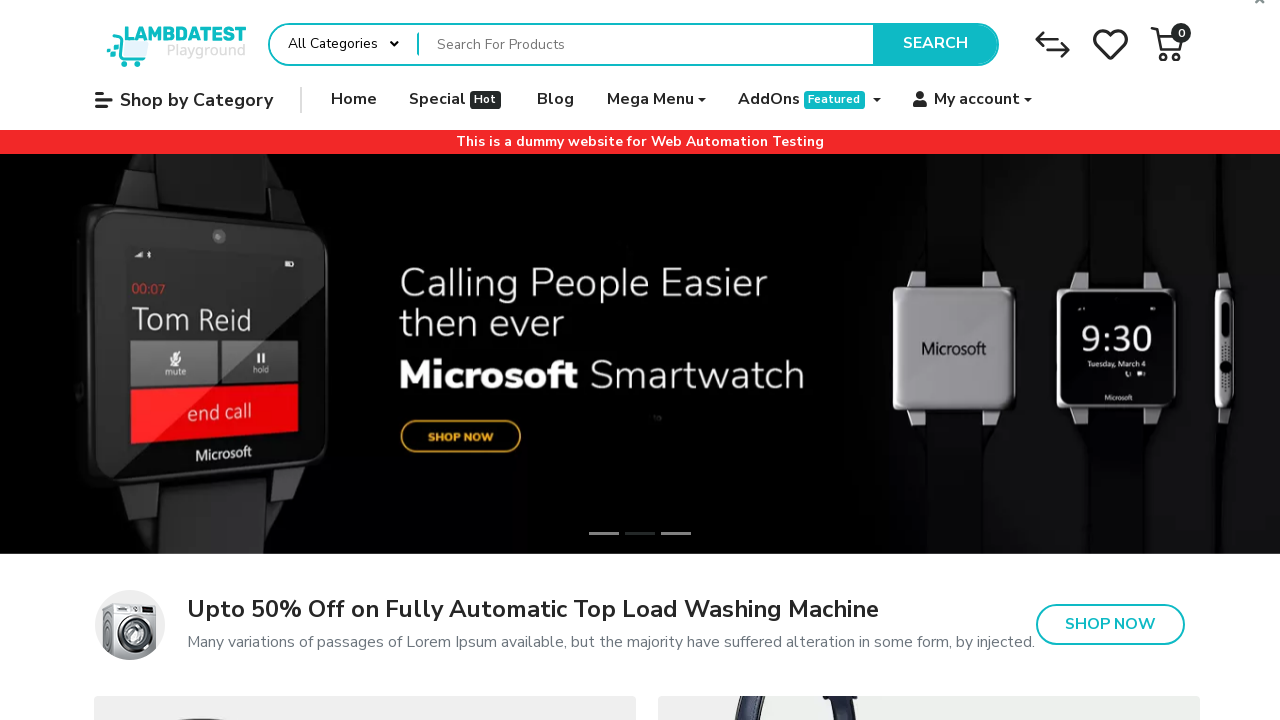

Filled search box with 'ipod' on (//input[@name='search'])[1]
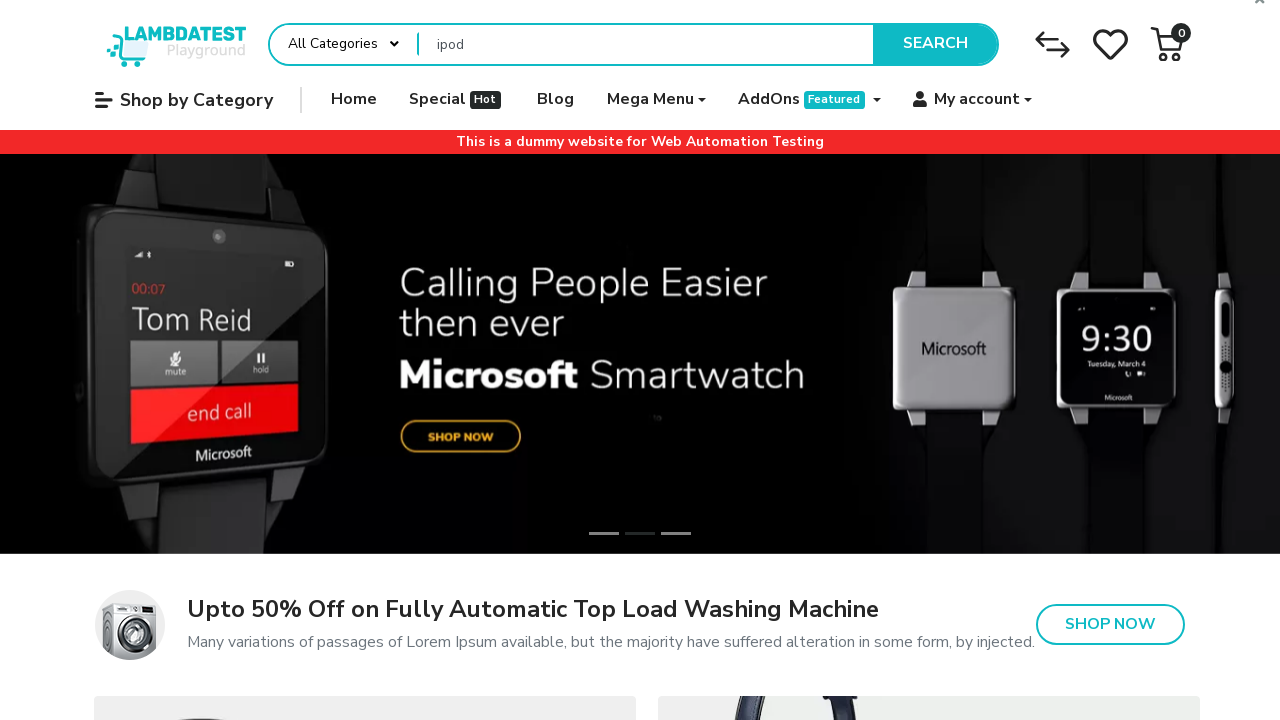

Pressed Enter to submit search query on (//input[@name='search'])[1]
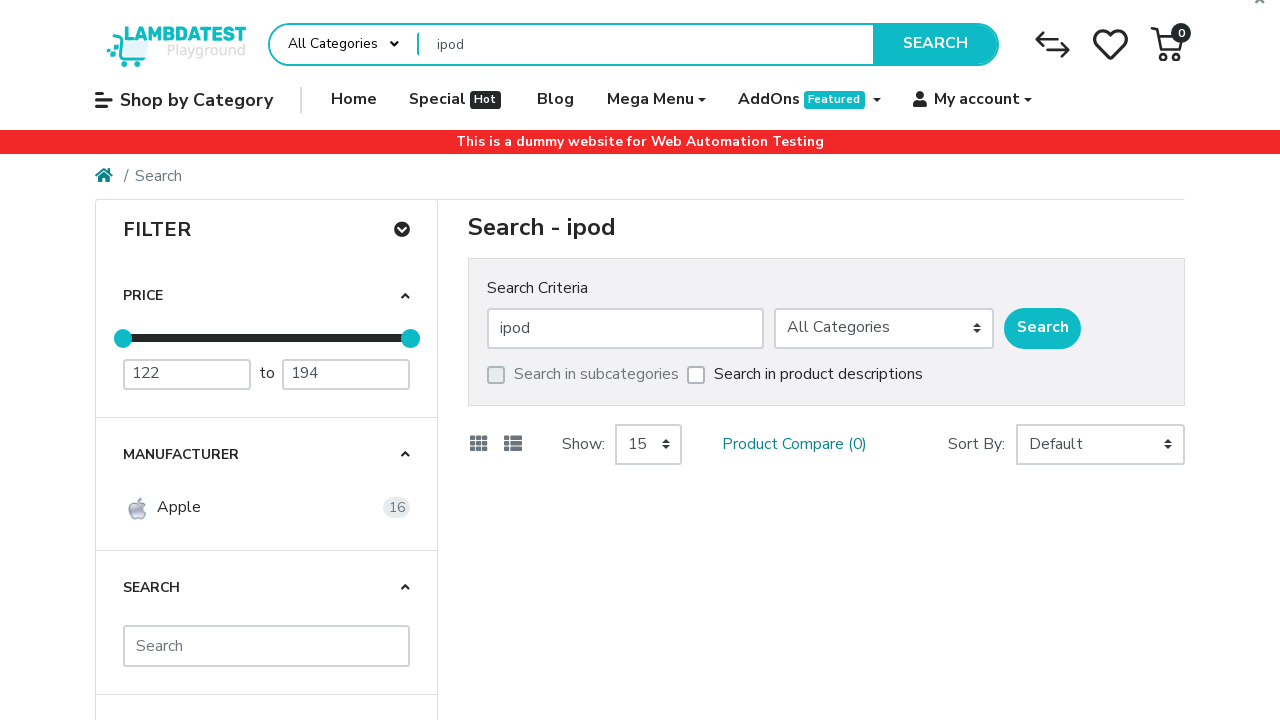

Search results page loaded
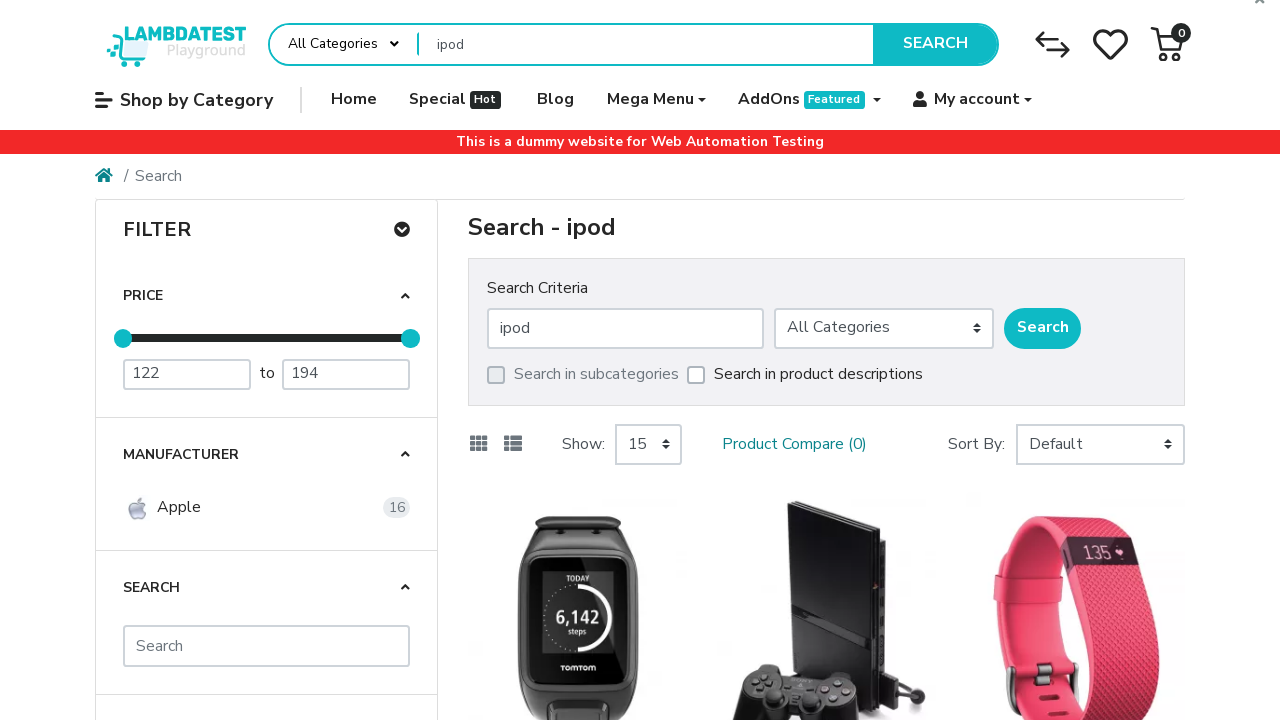

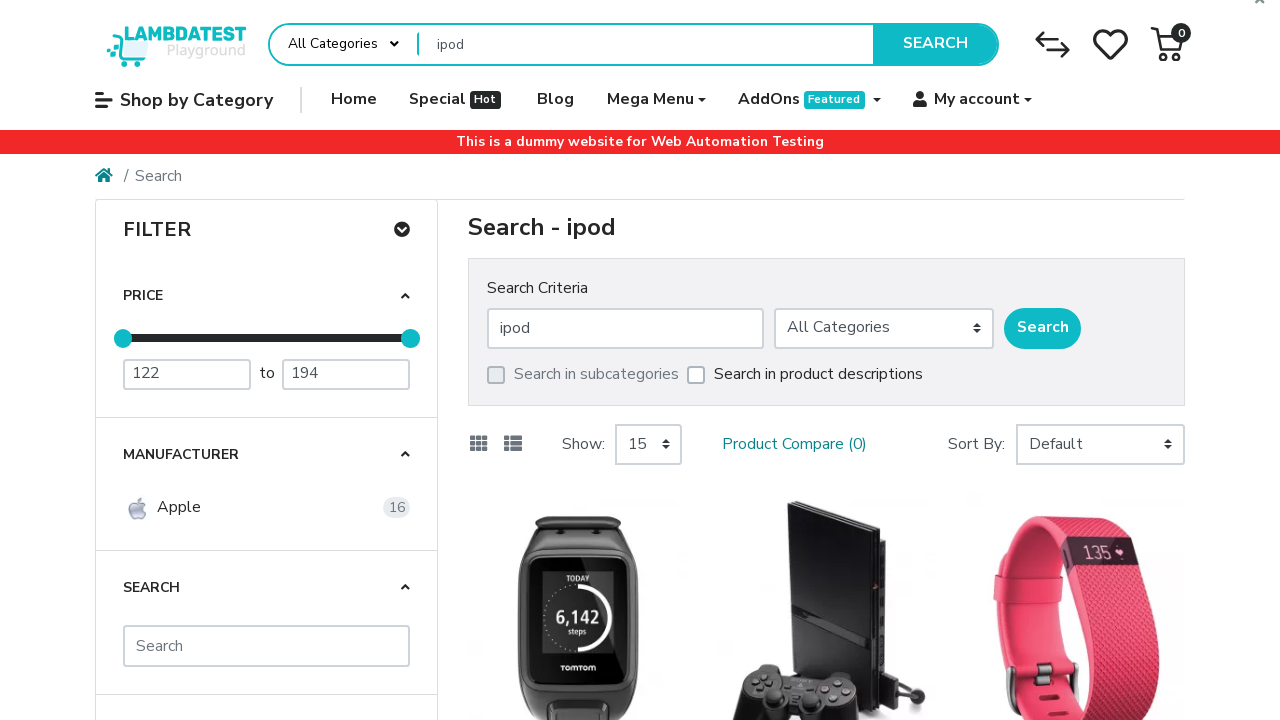